Tests checkbox functionality by navigating to a checkboxes page, finding all checkbox elements, and verifying that the second checkbox is in a checked/selected state.

Starting URL: http://the-internet.herokuapp.com/checkboxes

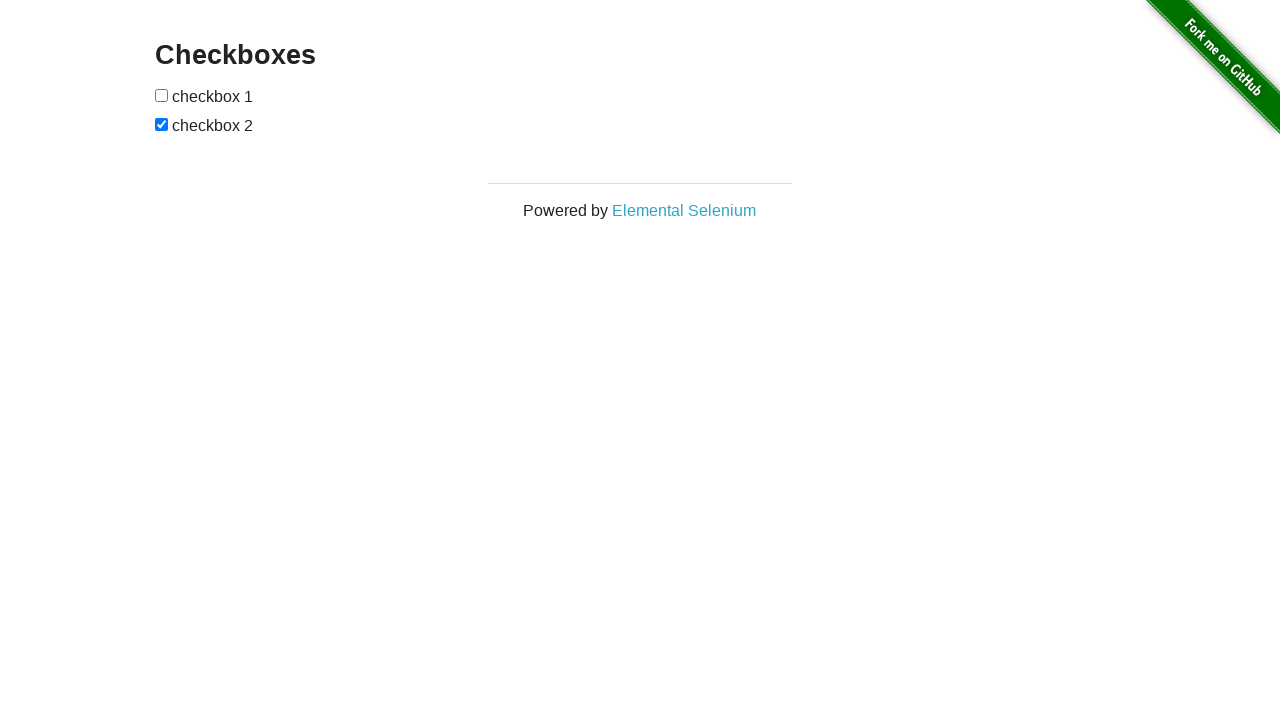

Navigated to checkboxes page
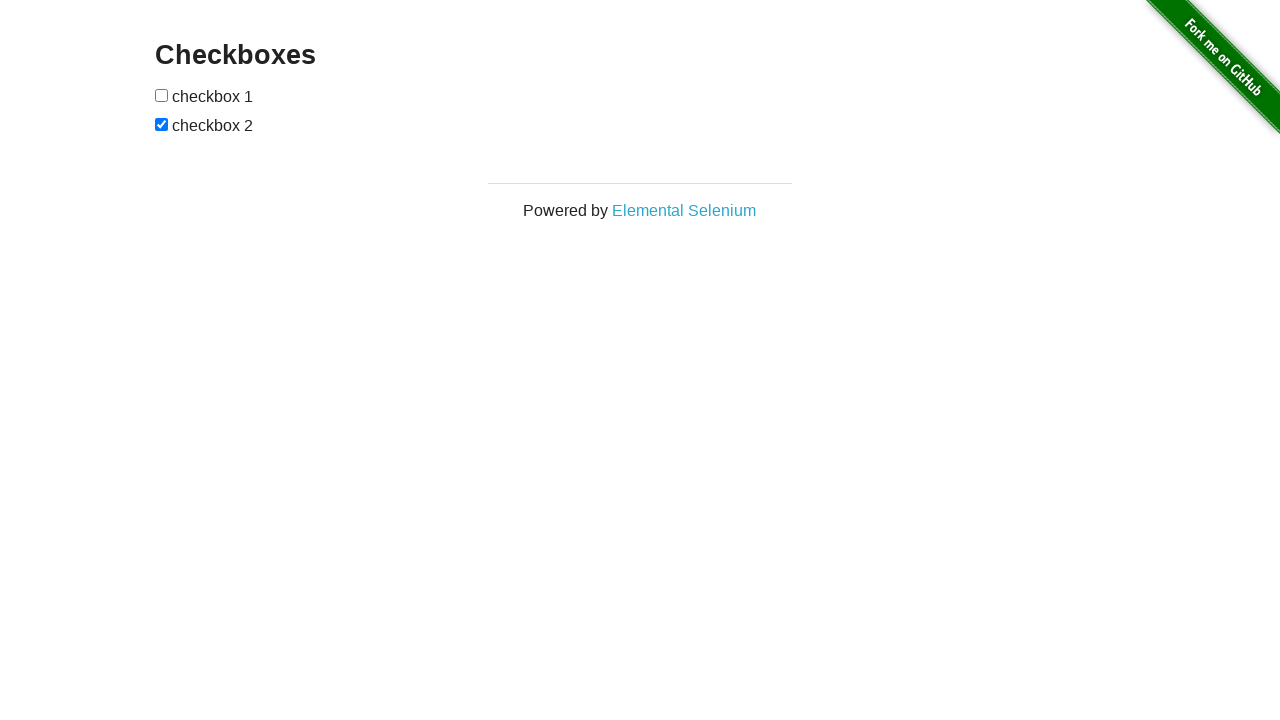

Checkboxes loaded and are present
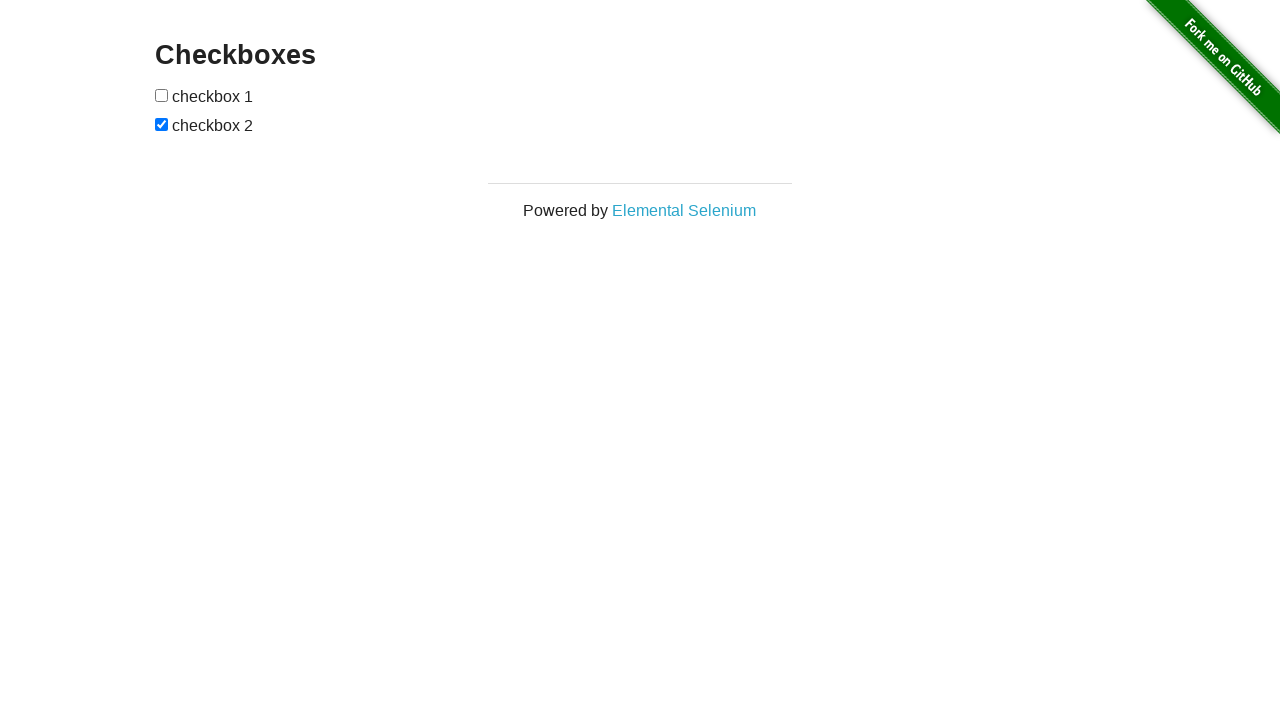

Located all checkbox elements on the page
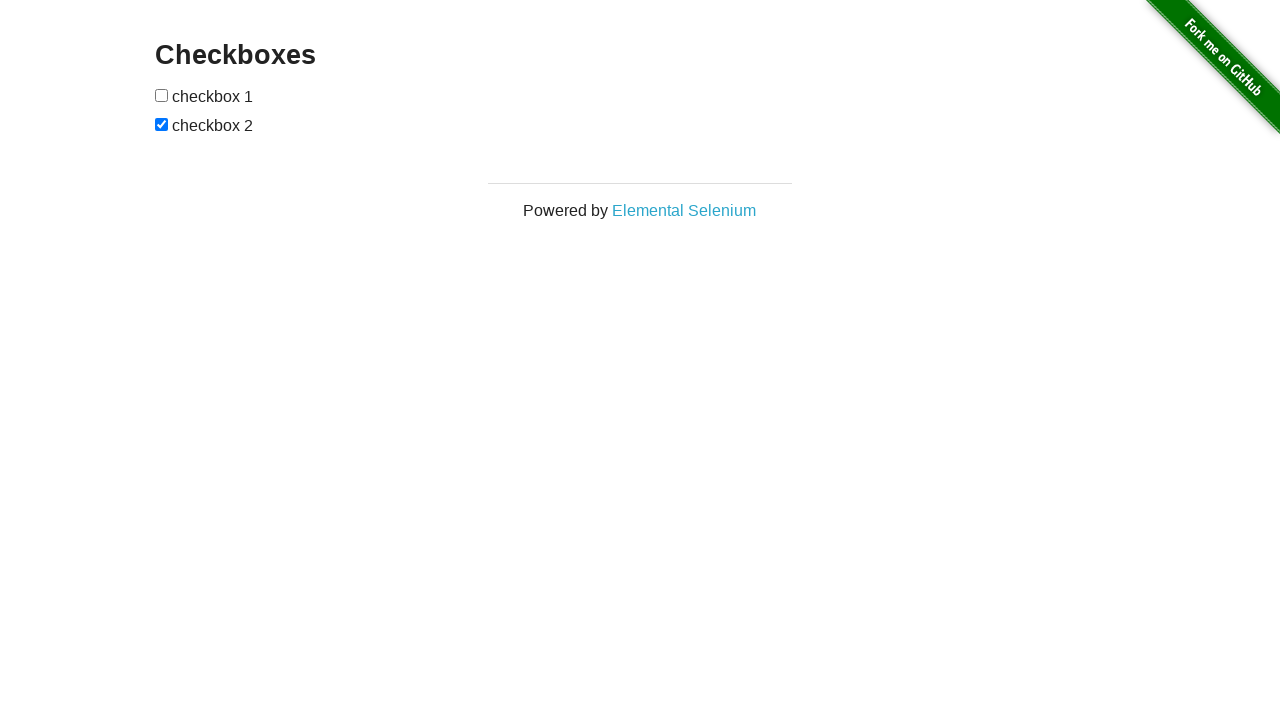

Verified that second checkbox is checked
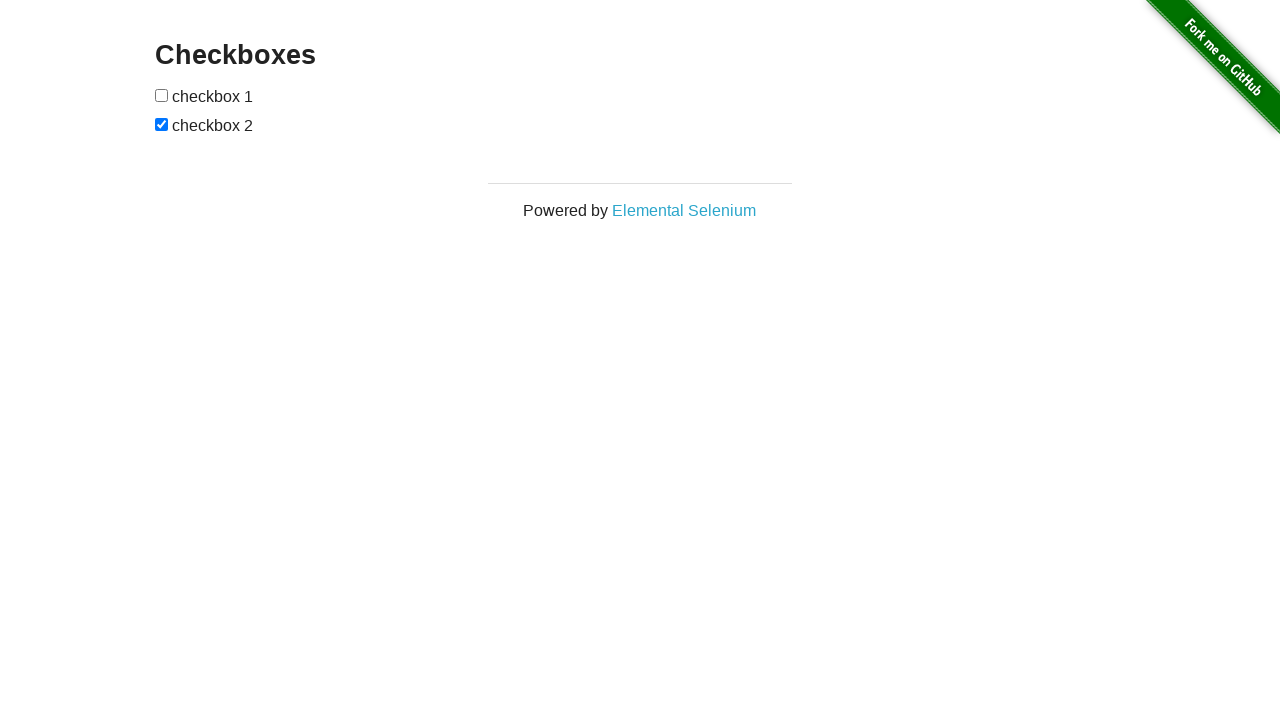

Clicked the first checkbox to check it at (162, 95) on input[type="checkbox"]:first-of-type
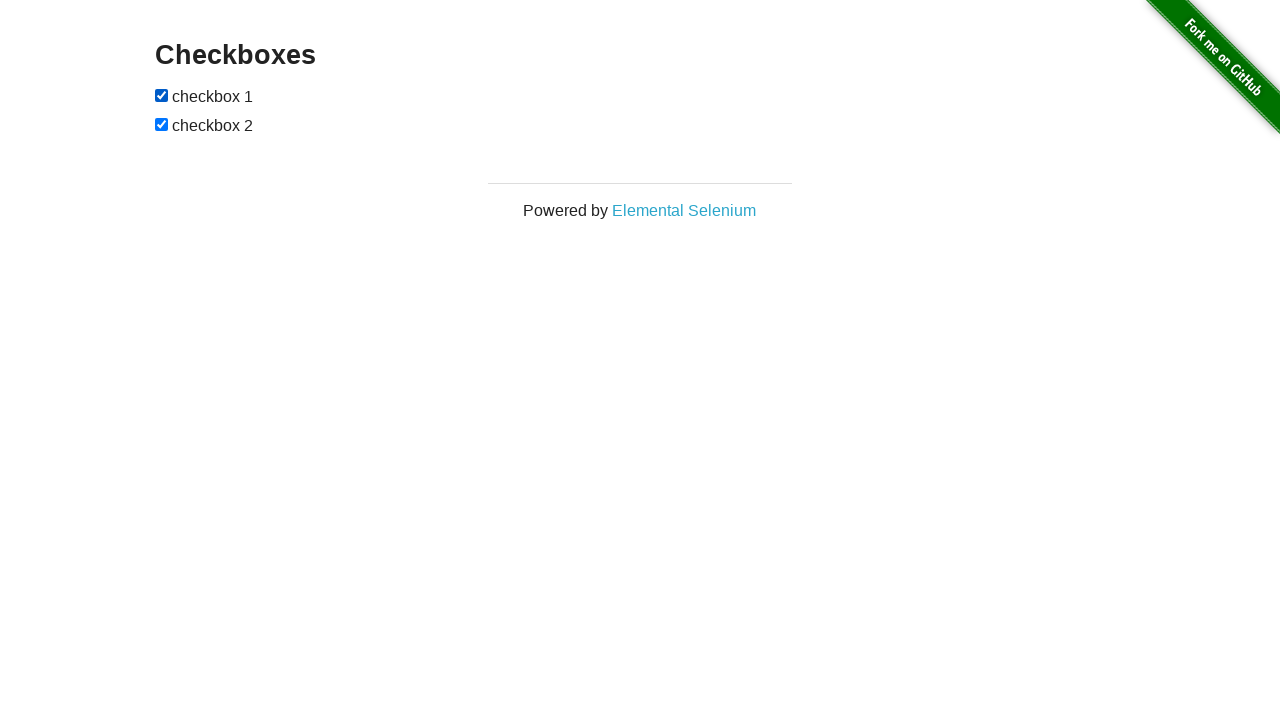

Verified that first checkbox is now checked
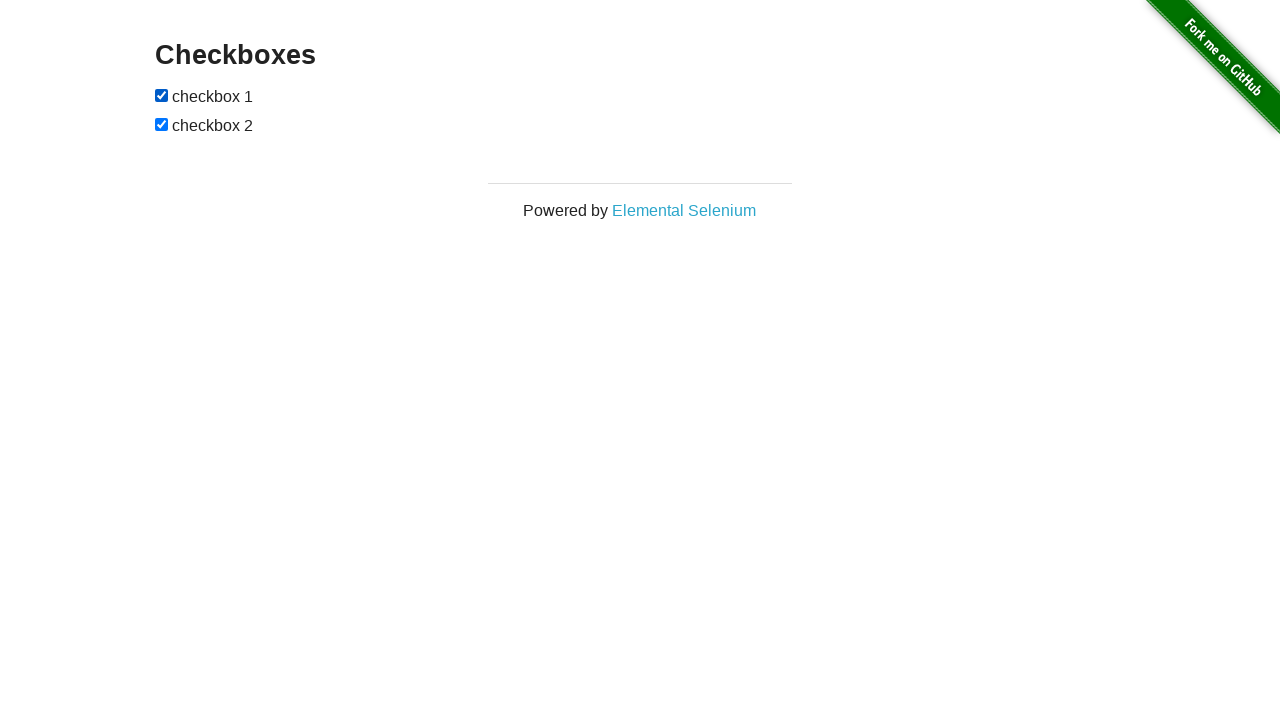

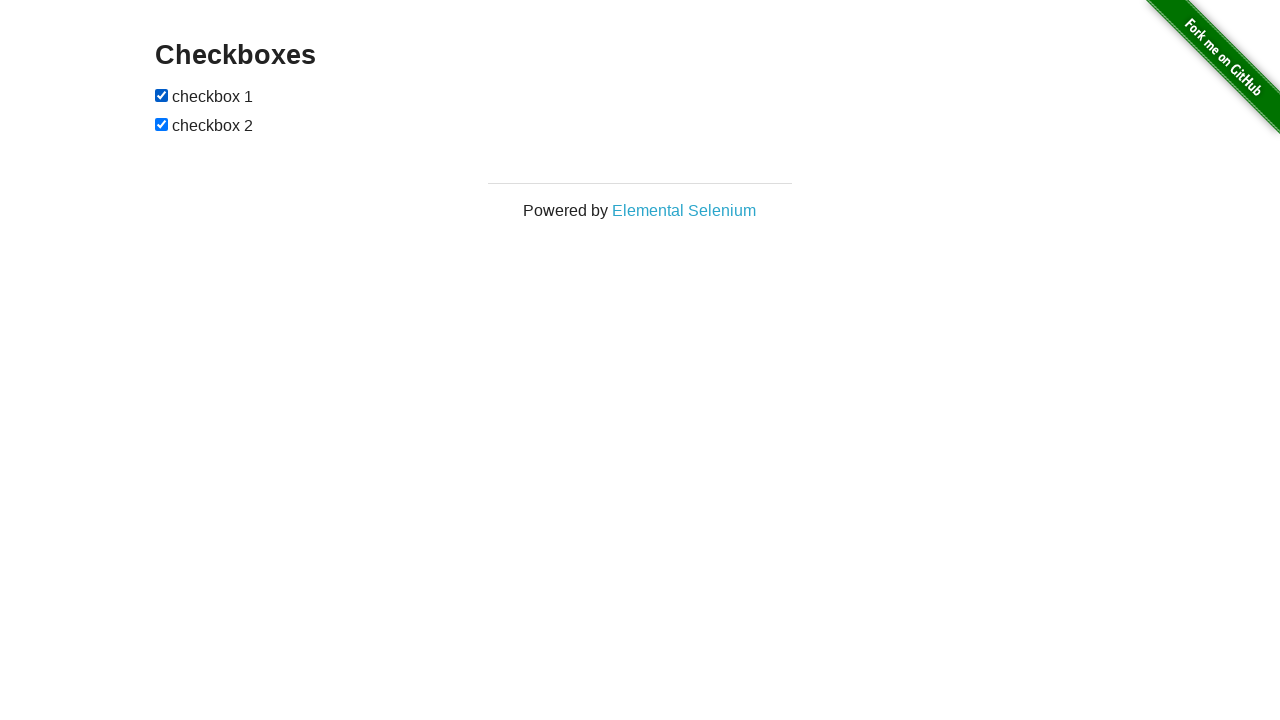